Navigates to Wikipedia pageviews analytics tool and attempts to find an input element on the page

Starting URL: https://tools.wmflabs.org/pageviews/?project=en.wikipedia.org&platform=all-access&agent=user&range=latest-20&pages=Star_Wars:_The_Last_Jedi

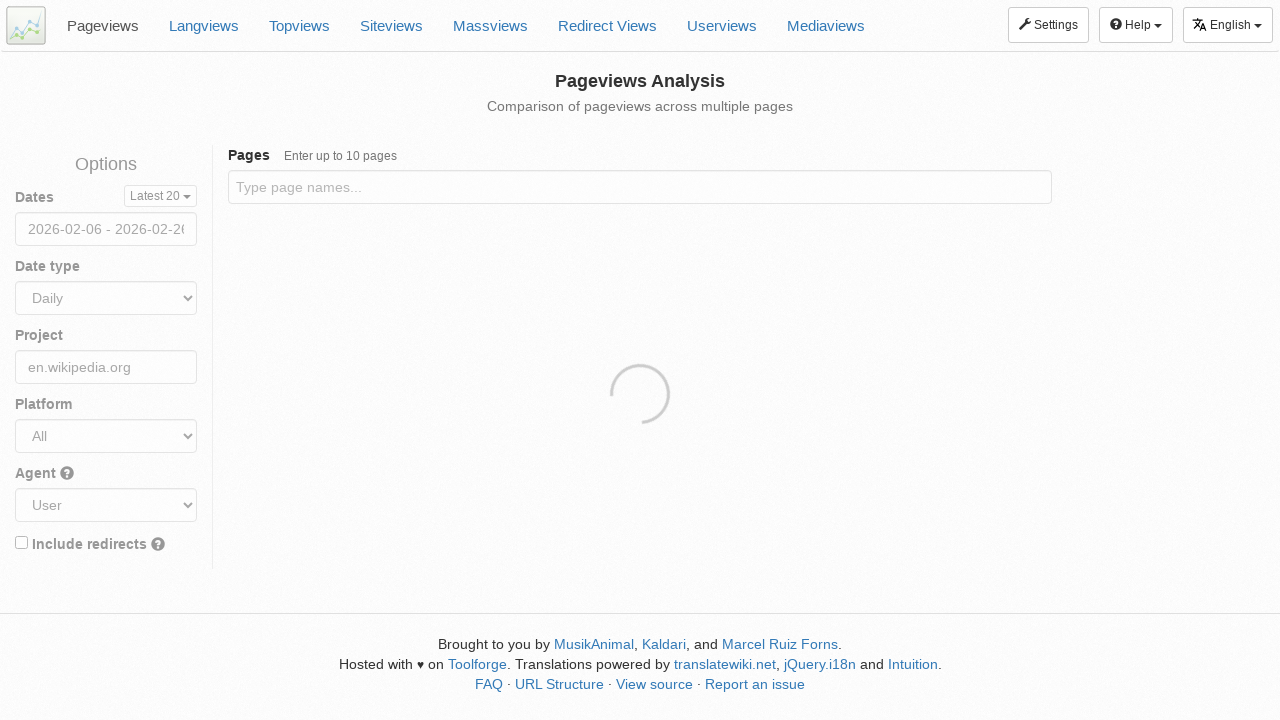

Waited for input element to load on Wikipedia pageviews analytics tool
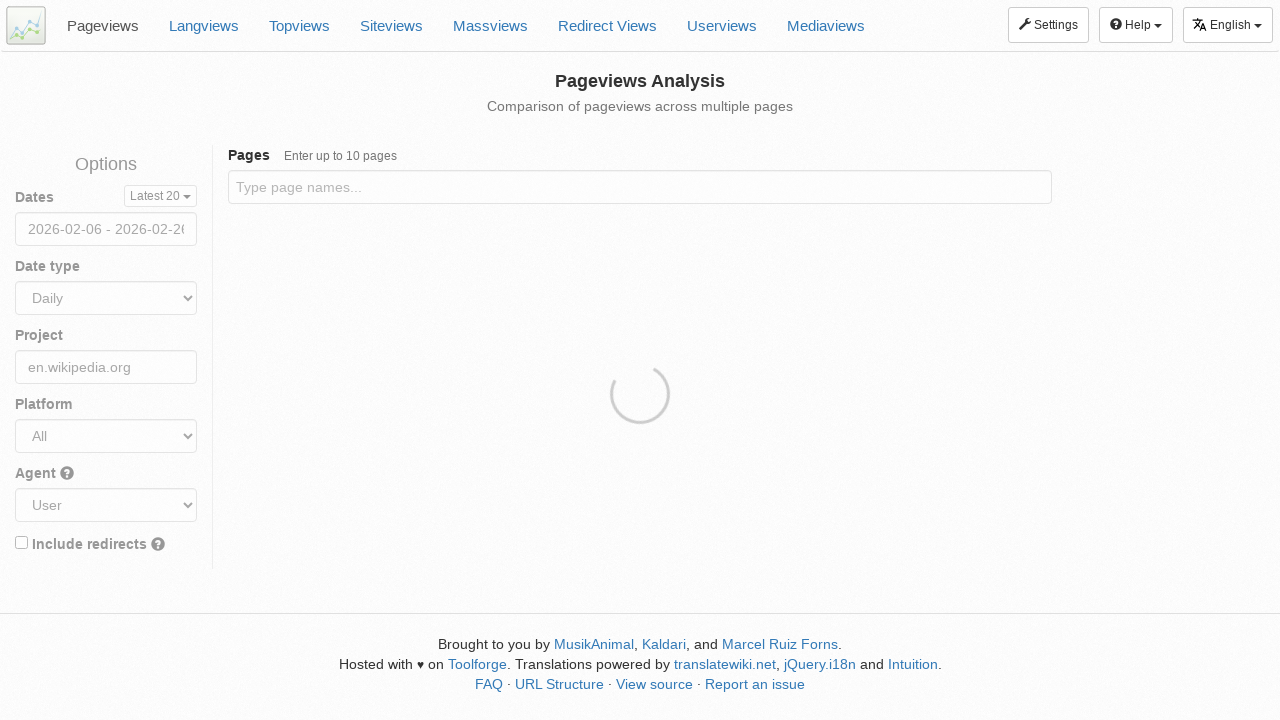

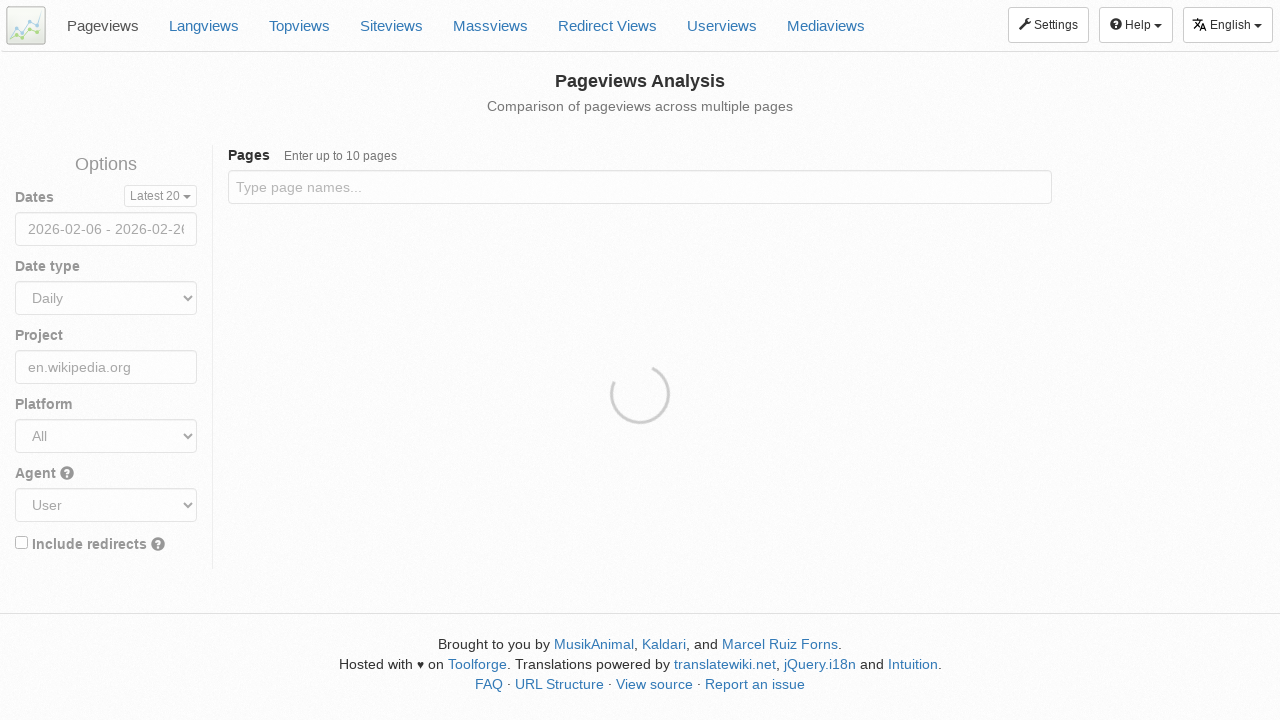